Tests drag and drop functionality within an iframe by dragging a ball element to a gate element on the page

Starting URL: https://javascript.info/mouse-drag-and-drop

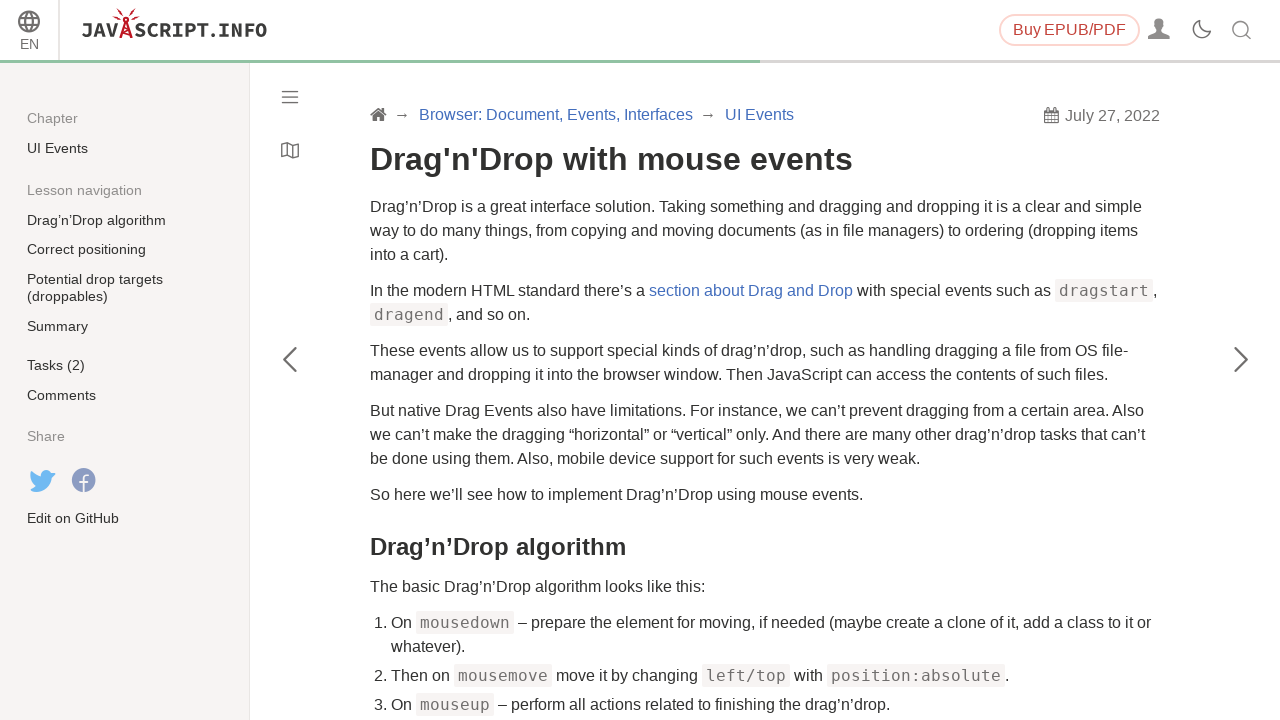

Located all iframes on the page
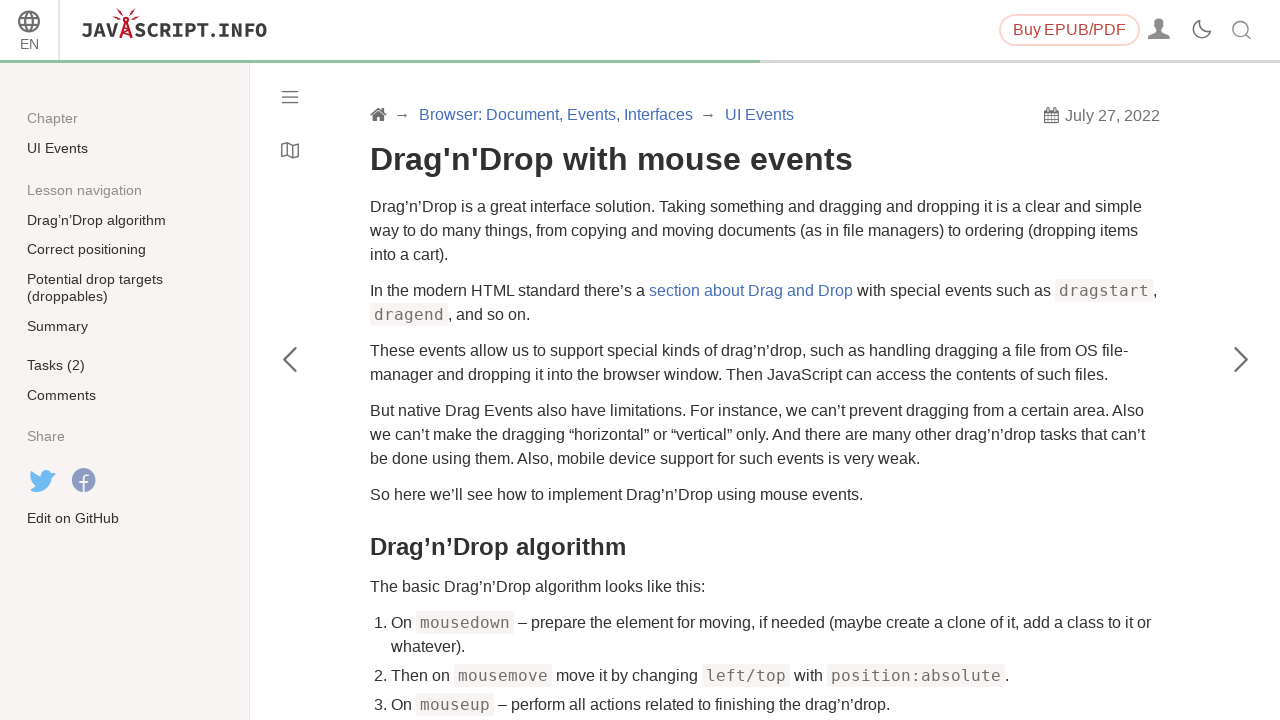

Found 12 iframes on the page
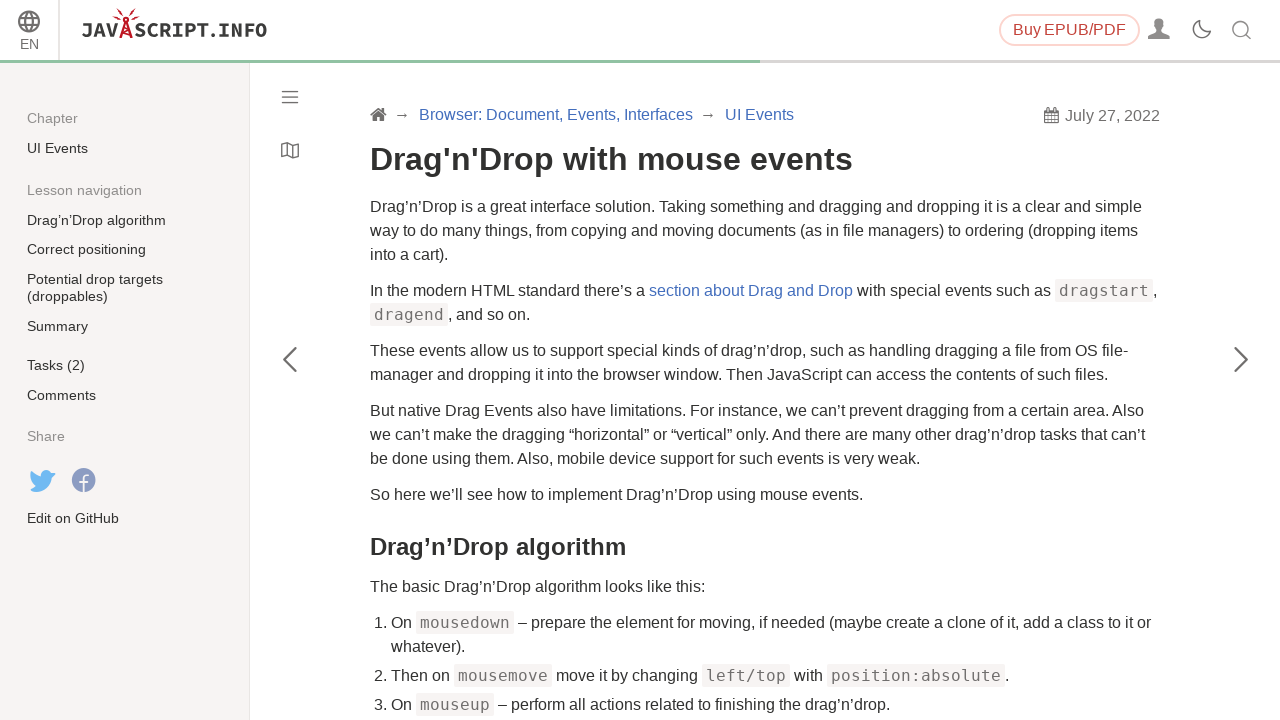

Switched to iframe containing drag and drop demo
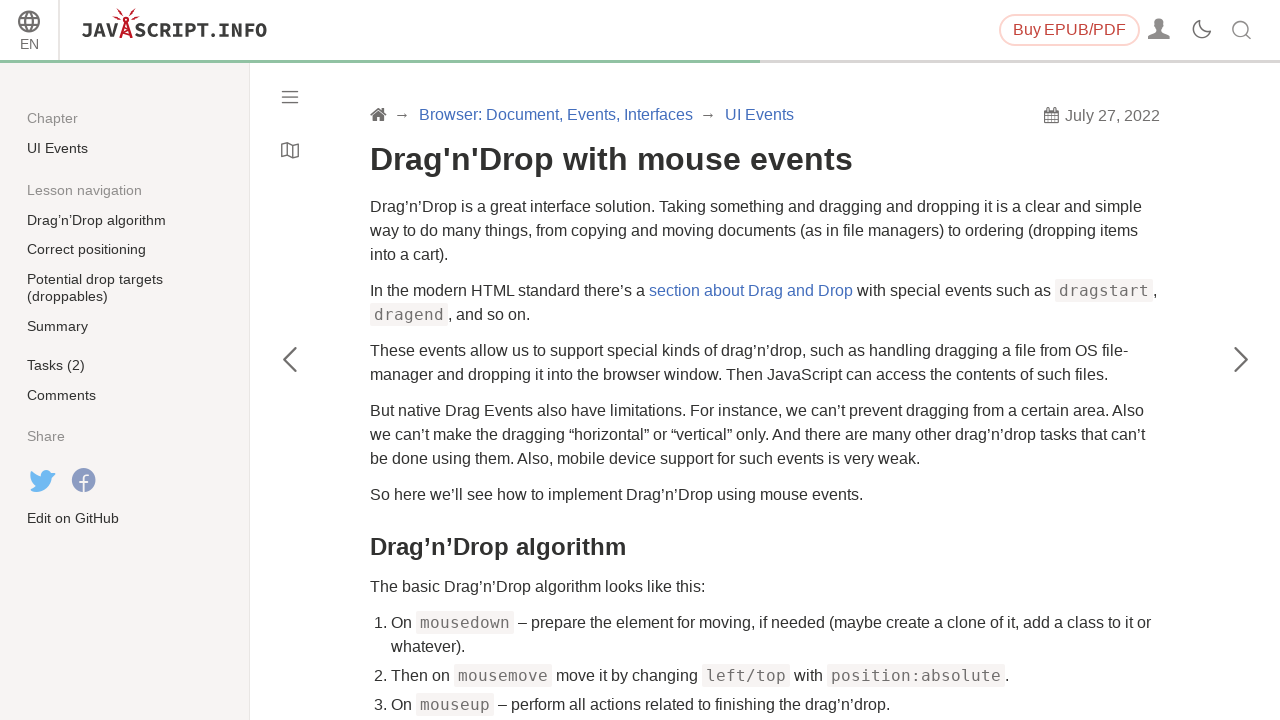

Located the ball element within the iframe
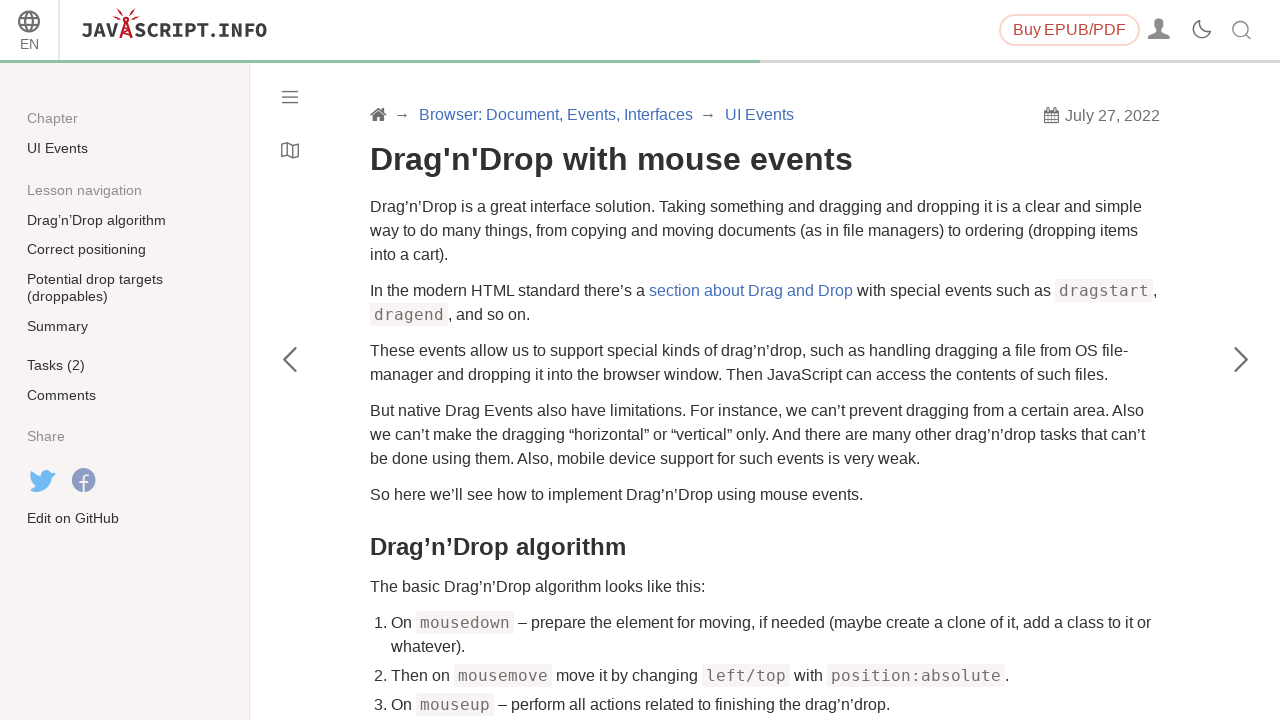

Located the gate element within the iframe
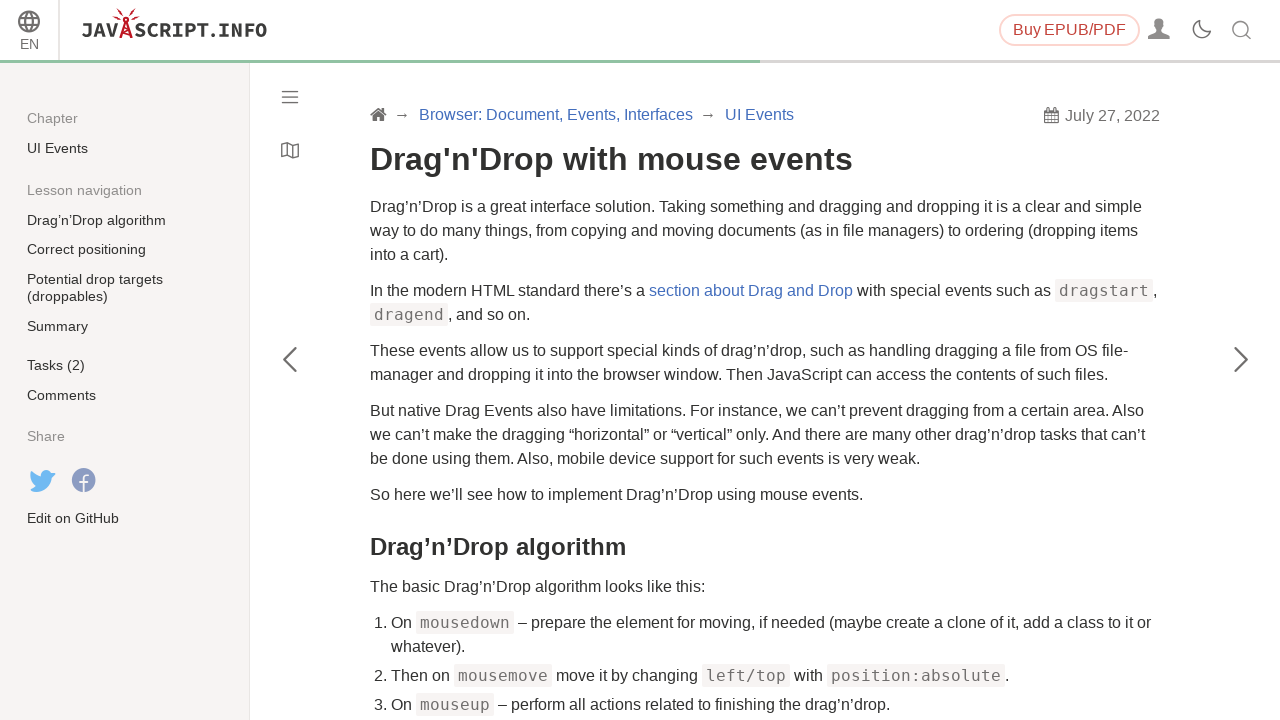

Dragged the ball to the gate element at (422, 257)
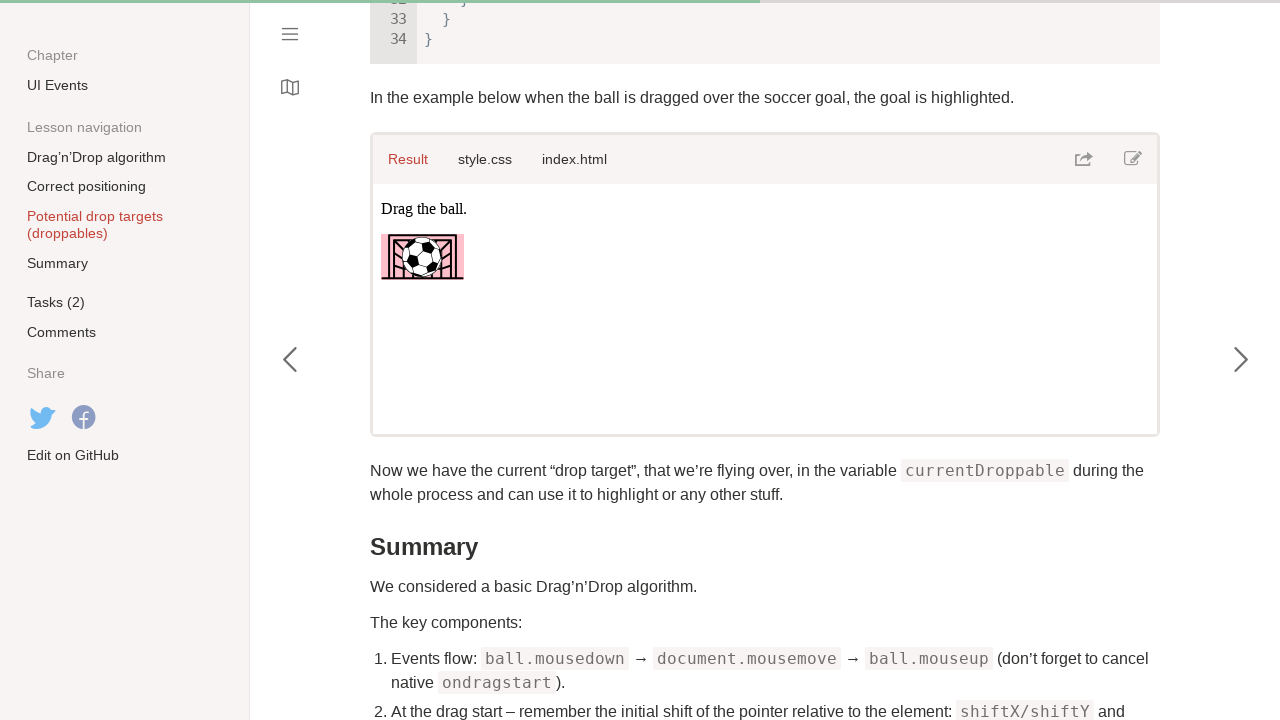

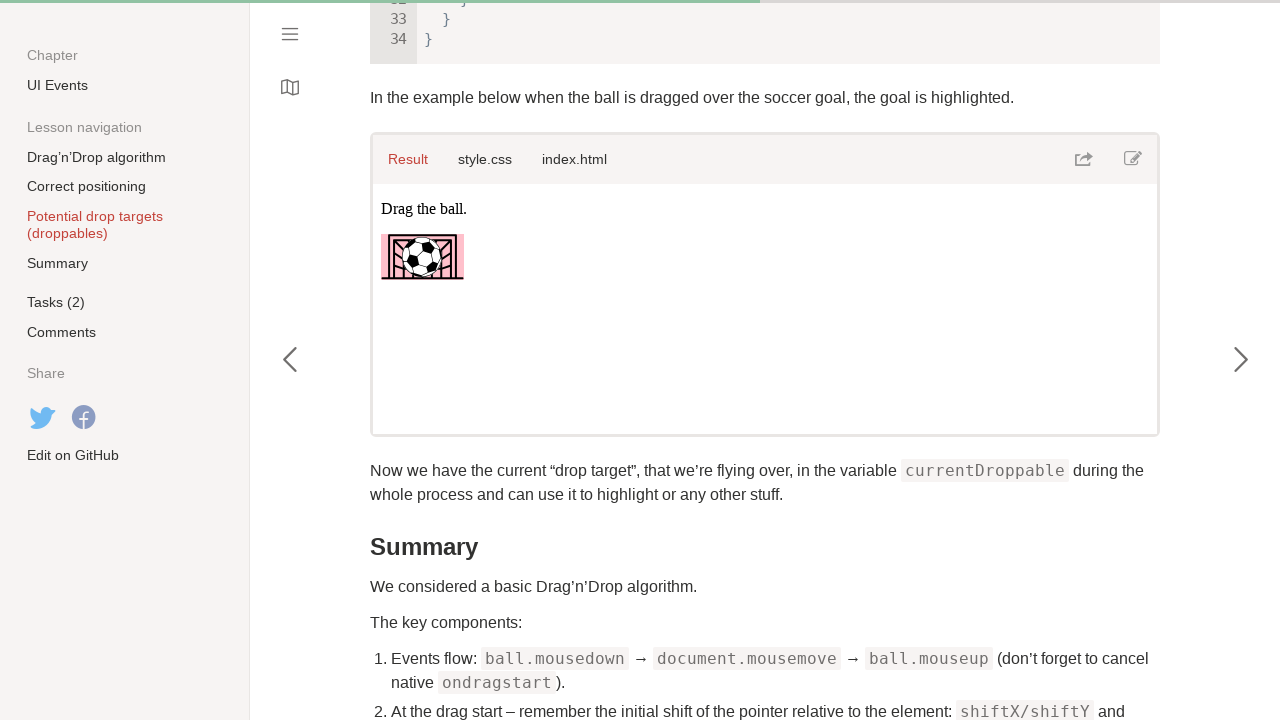